Tests triangle calculator with invalid triangle sides (6,16,4) expecting an error message

Starting URL: https://testpages.eviltester.com/styled/apps/triangle/triangle001.html

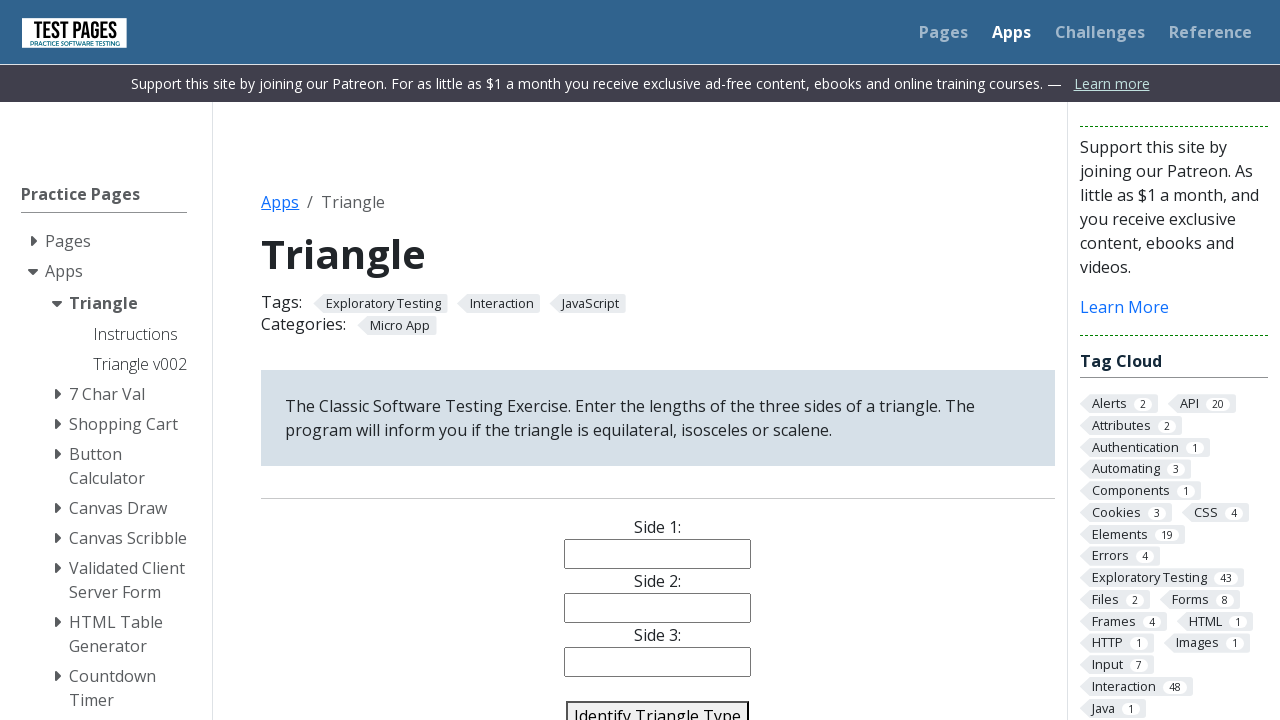

Filled side1 field with value '6' on #side1
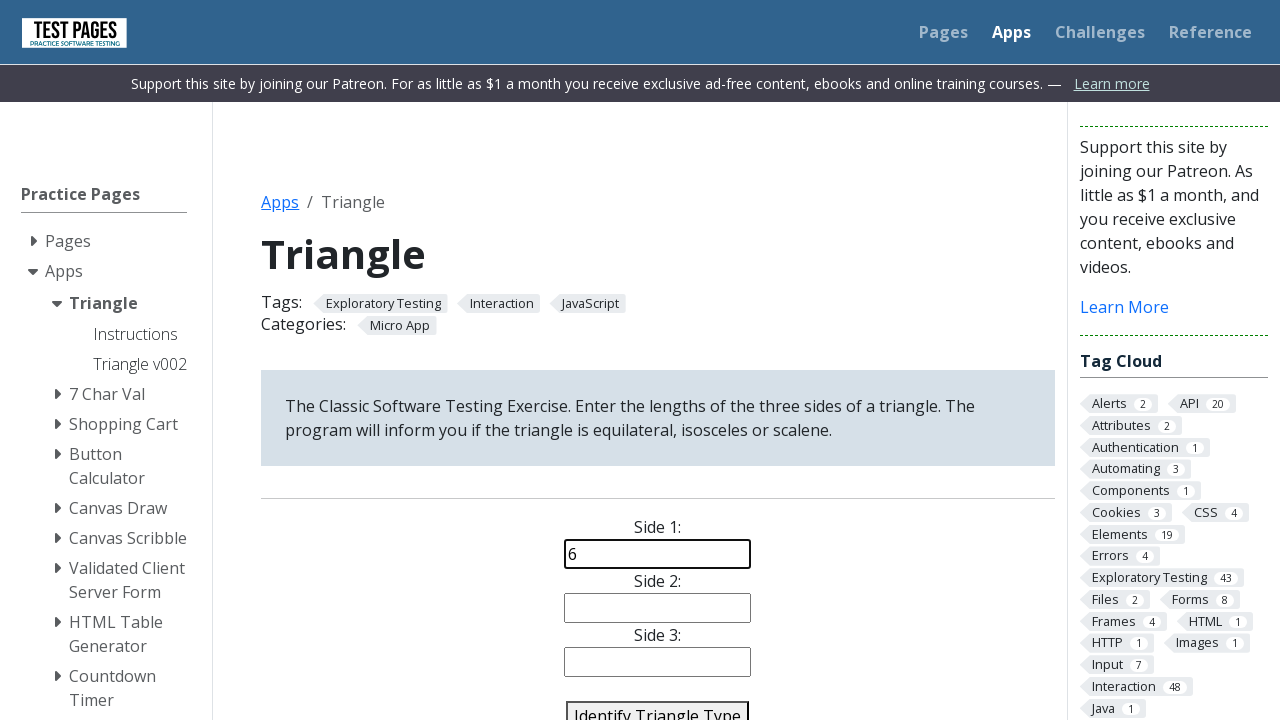

Filled side2 field with value '16' on #side2
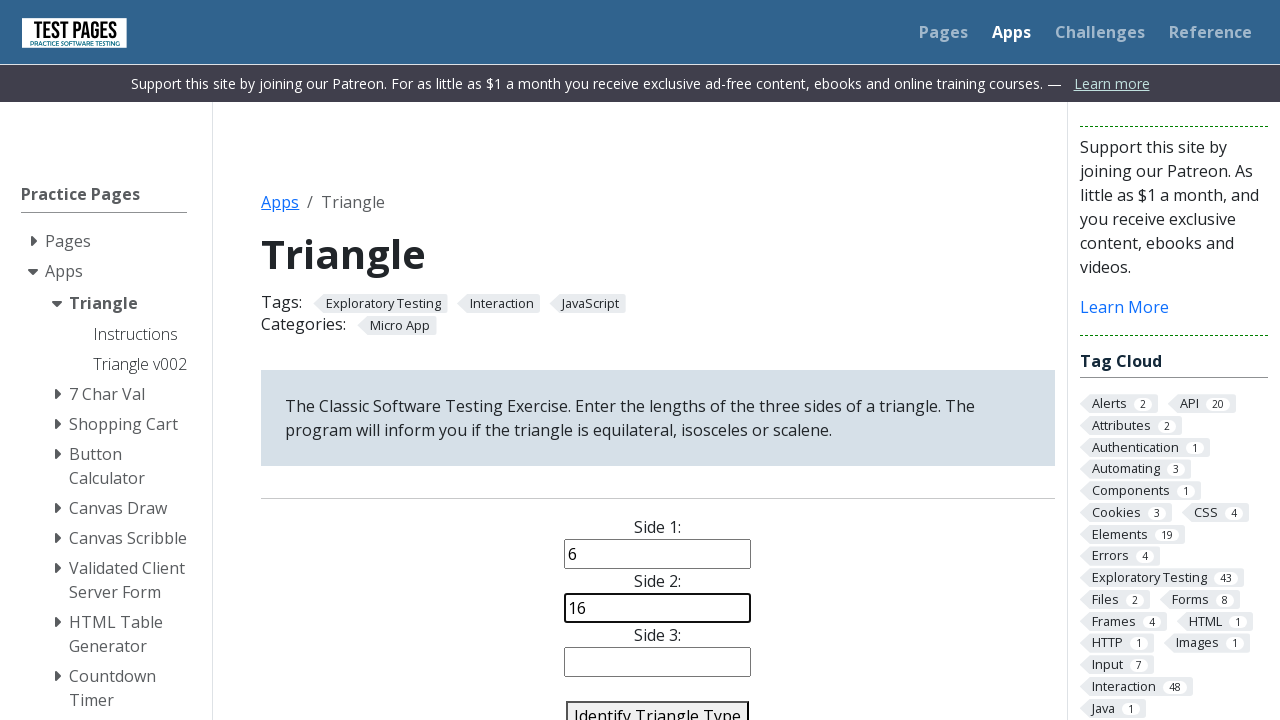

Filled side3 field with value '4' on #side3
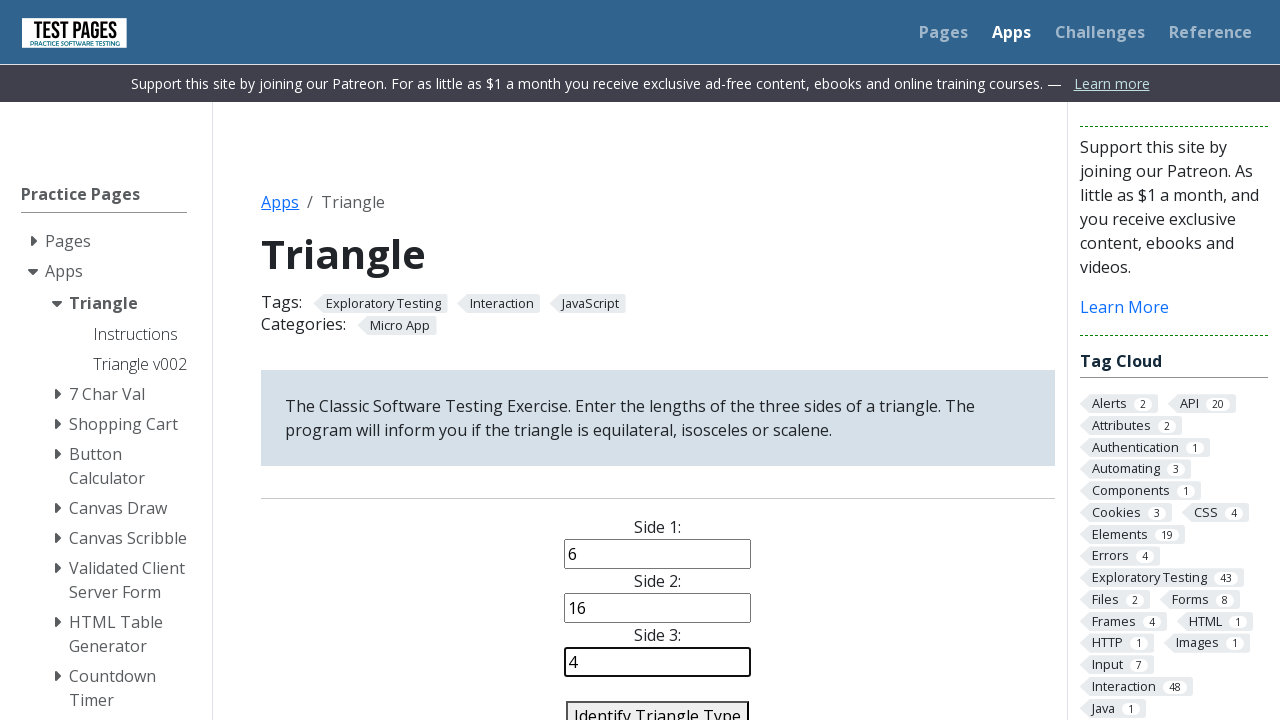

Clicked identify triangle button at (658, 705) on #identify-triangle-action
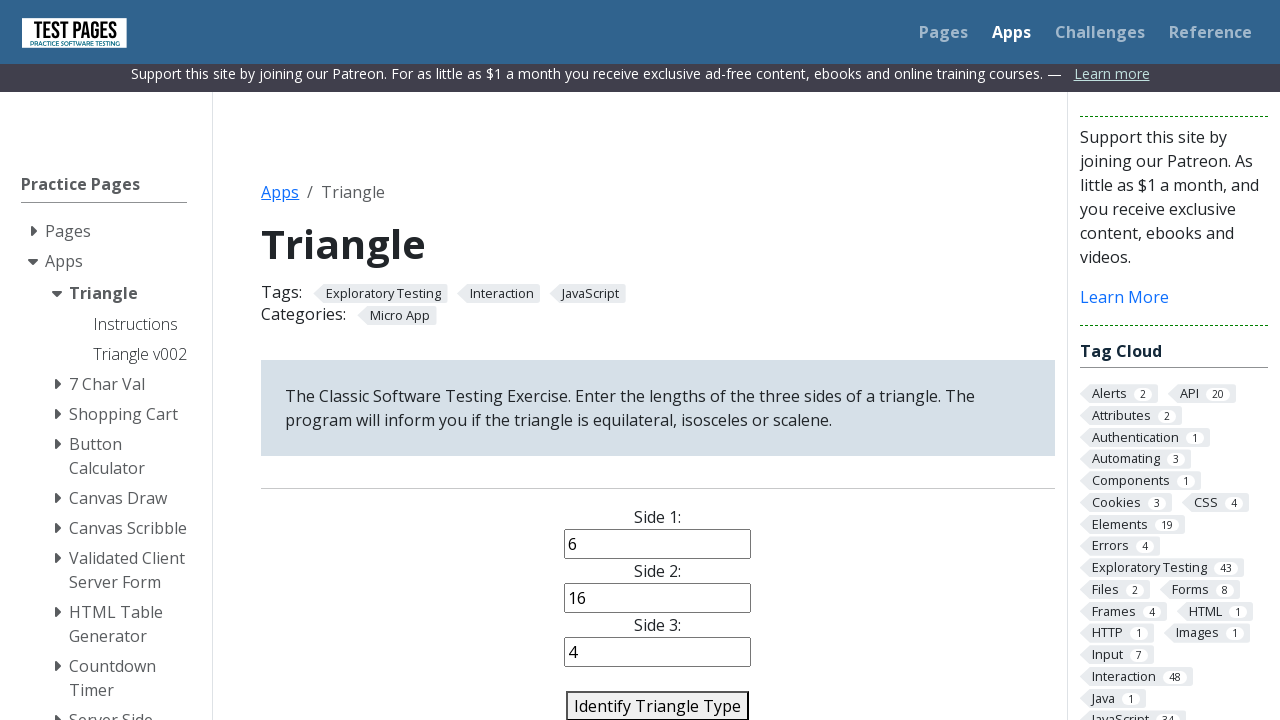

Triangle type result element loaded, expecting error message for invalid triangle (6,16,4)
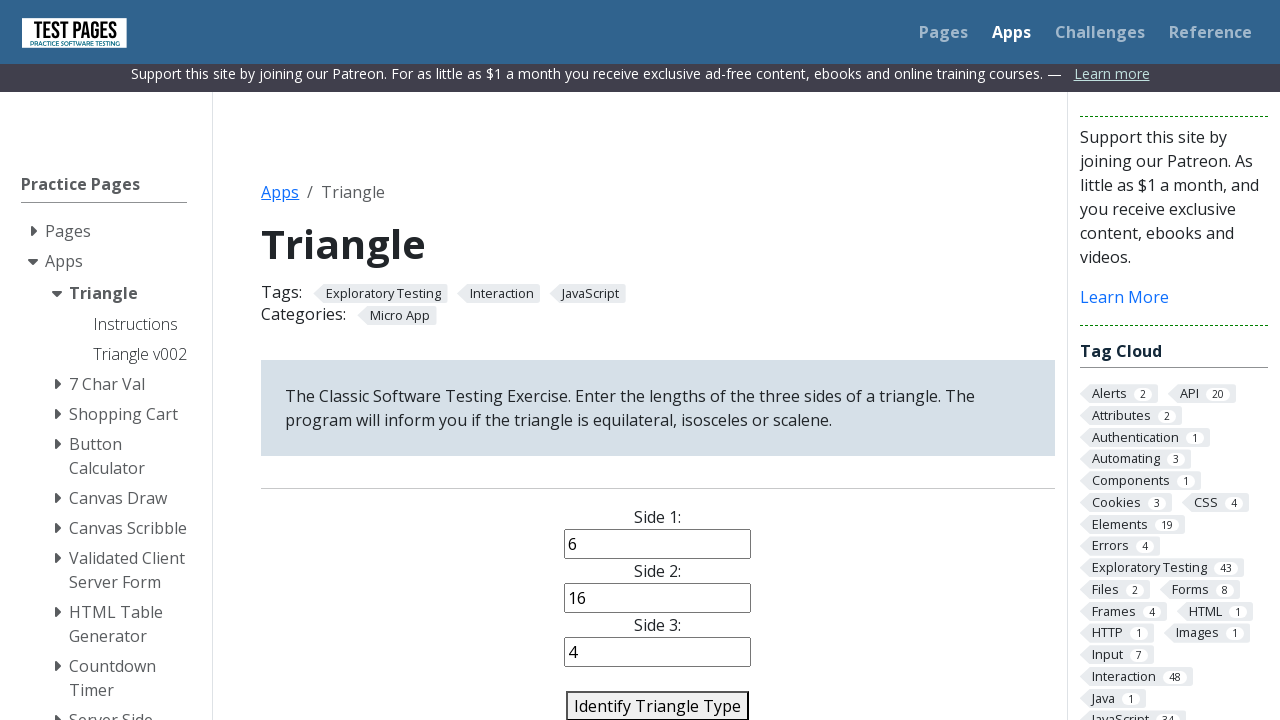

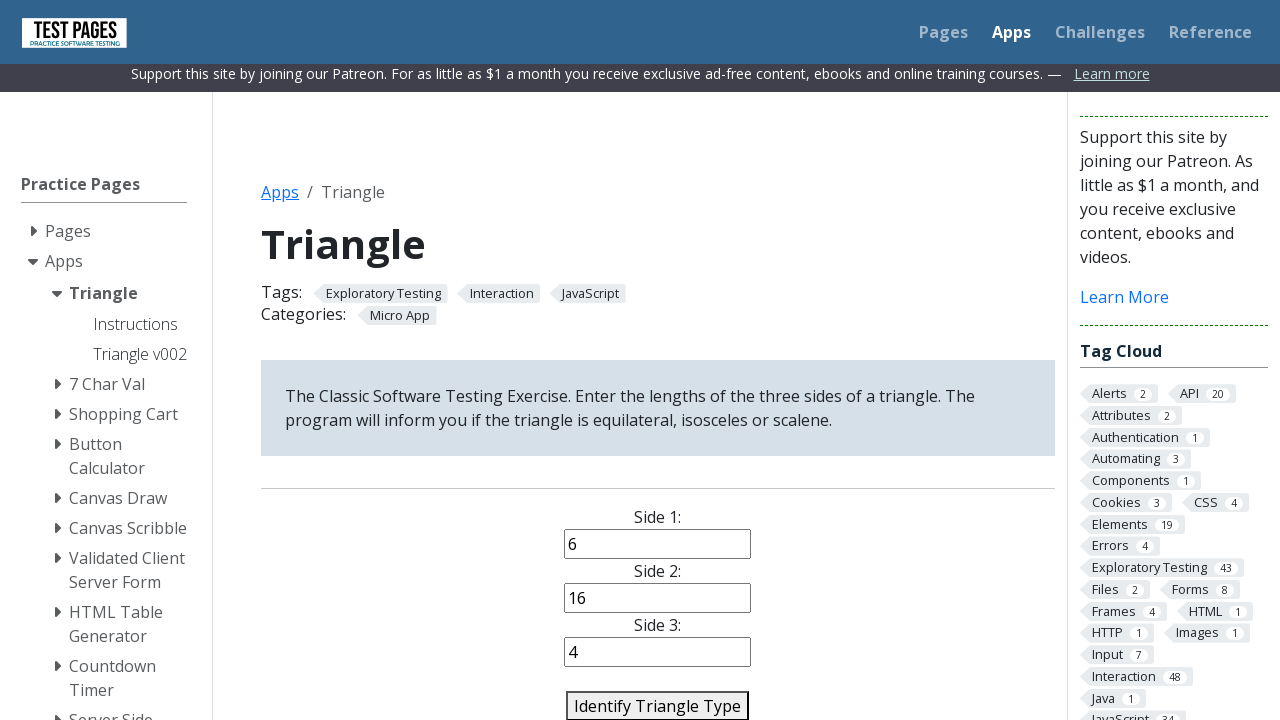